Opens three websites in separate tabs (TechPro Education, LMS TechPro Education, and YouTube) and switches between them to test tab handling

Starting URL: https://www.techproeducation.com

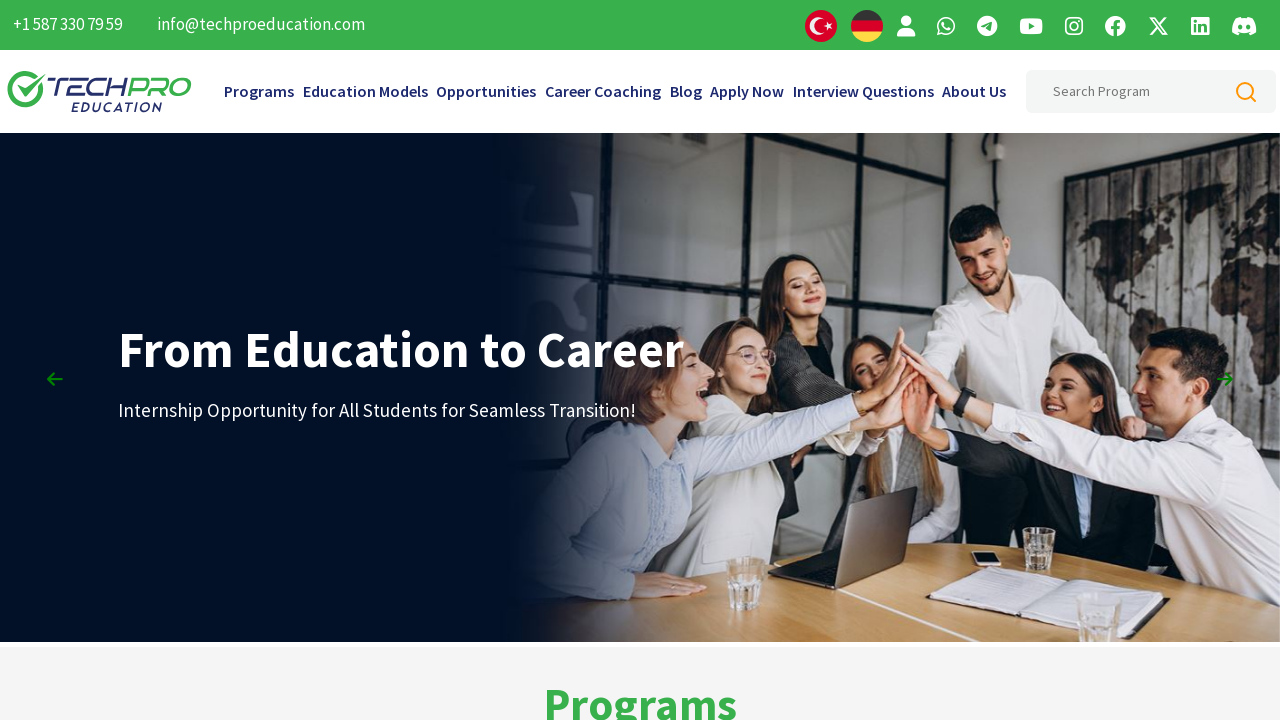

Stored initial TechPro Education page
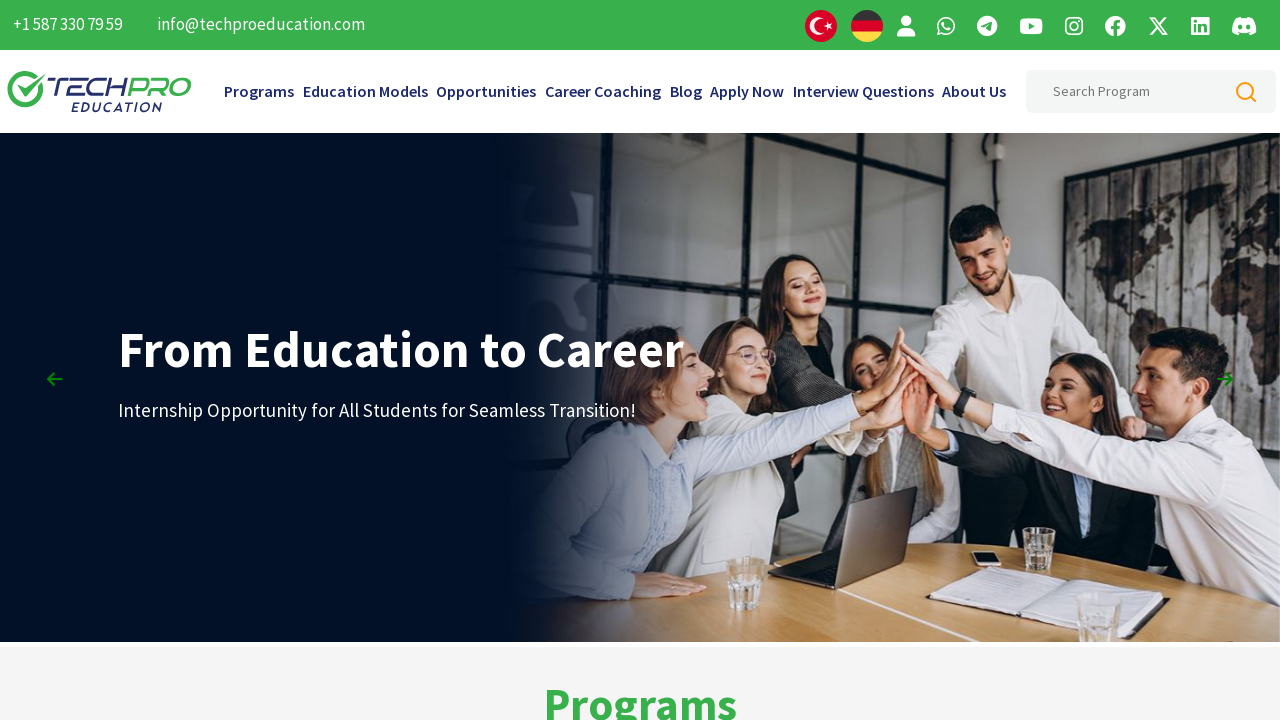

Created new page for LMS
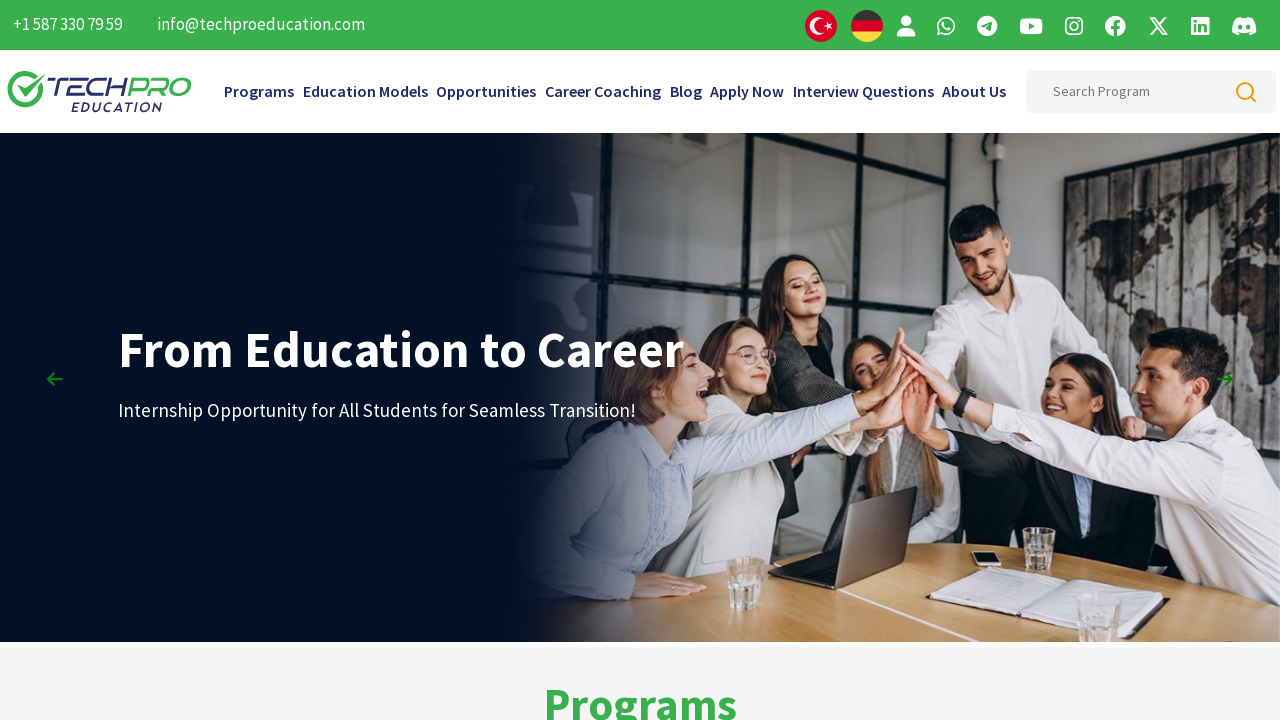

Navigated to LMS TechPro Education website
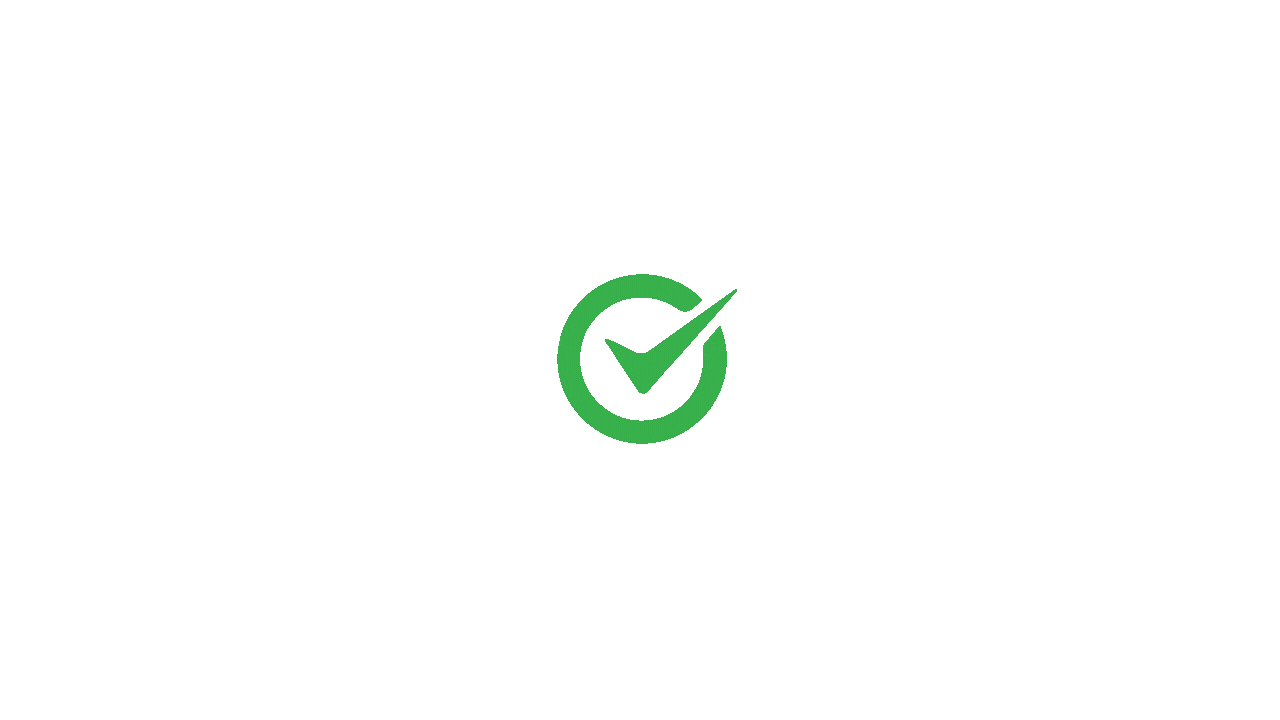

Switched to TechPro Education tab
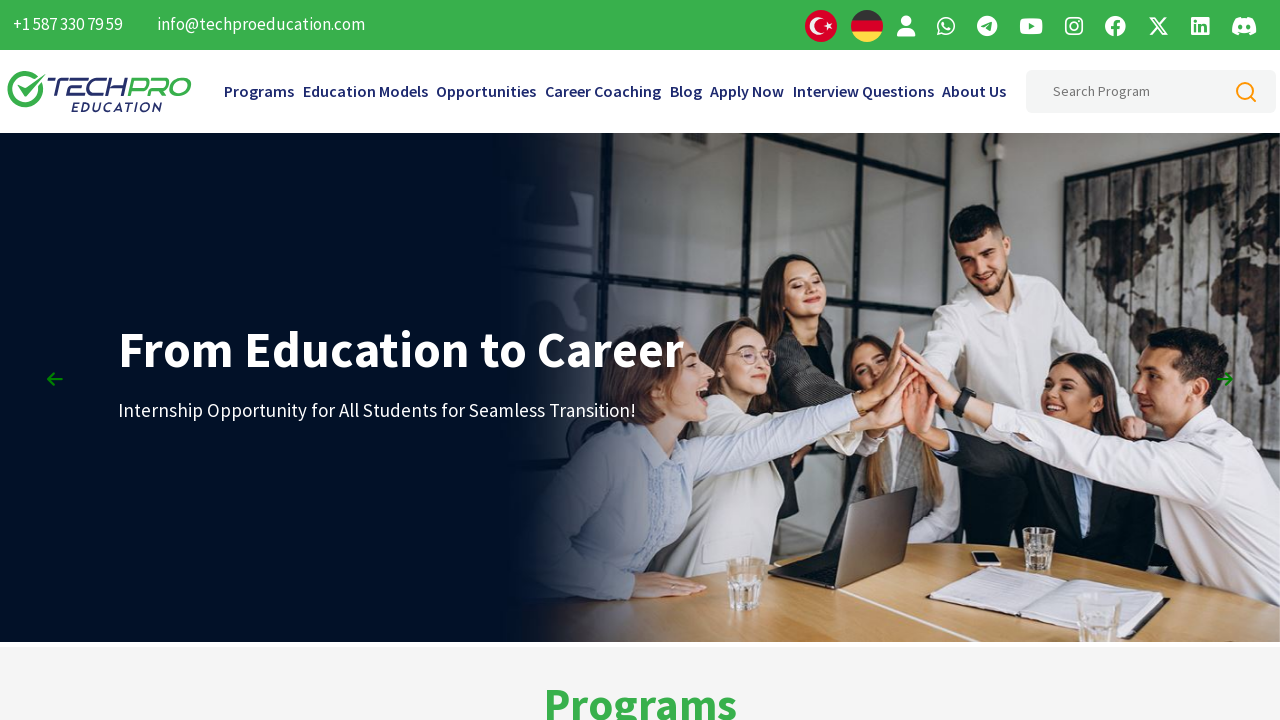

Created new page for YouTube
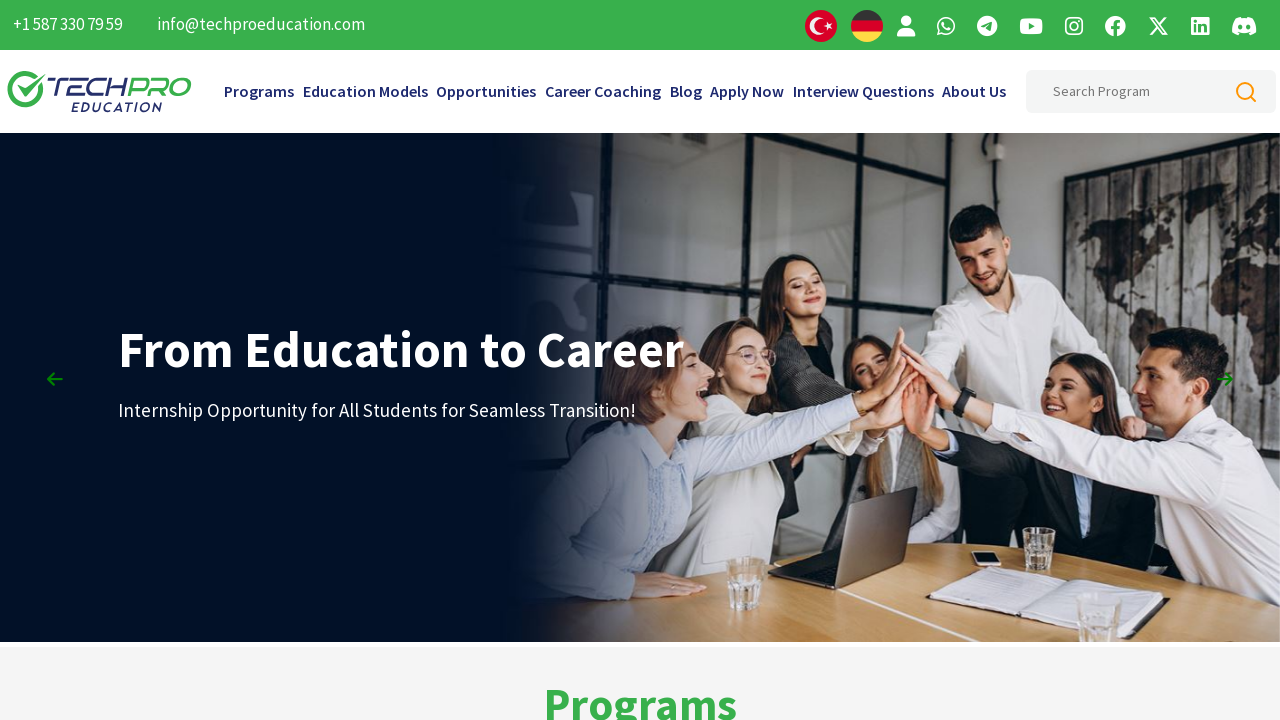

Navigated to YouTube website
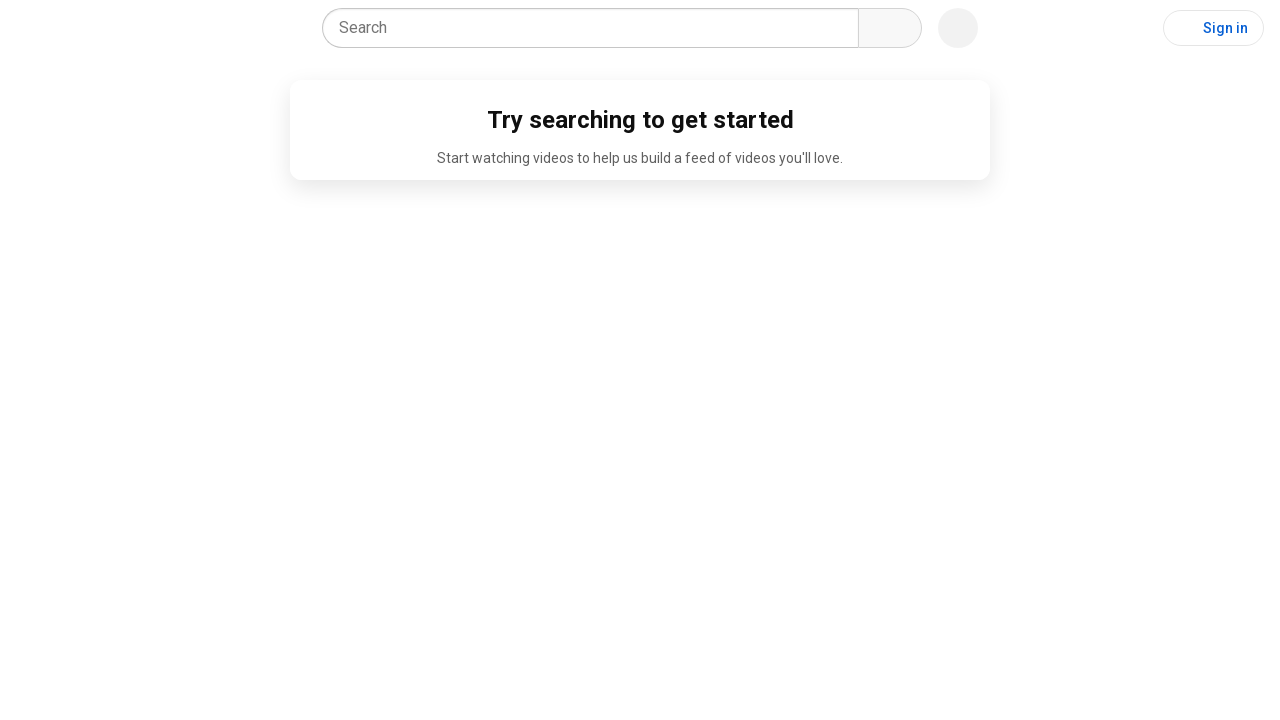

Switched to LMS TechPro Education tab
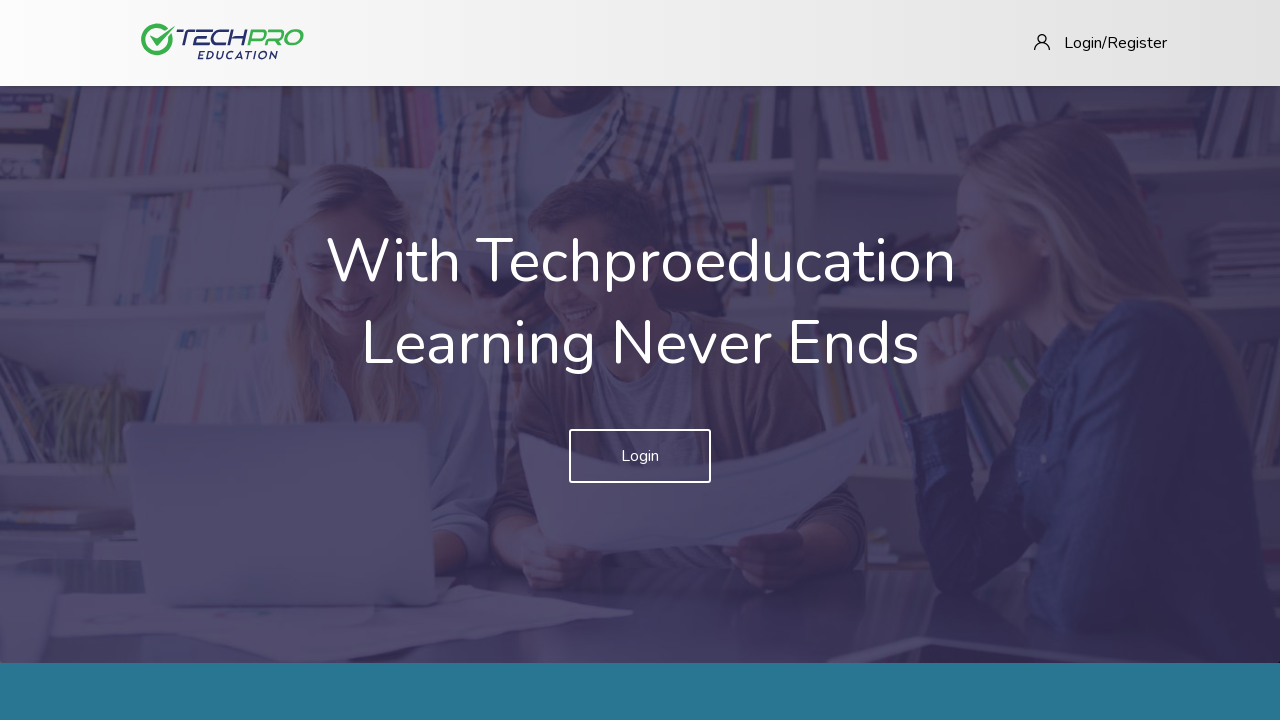

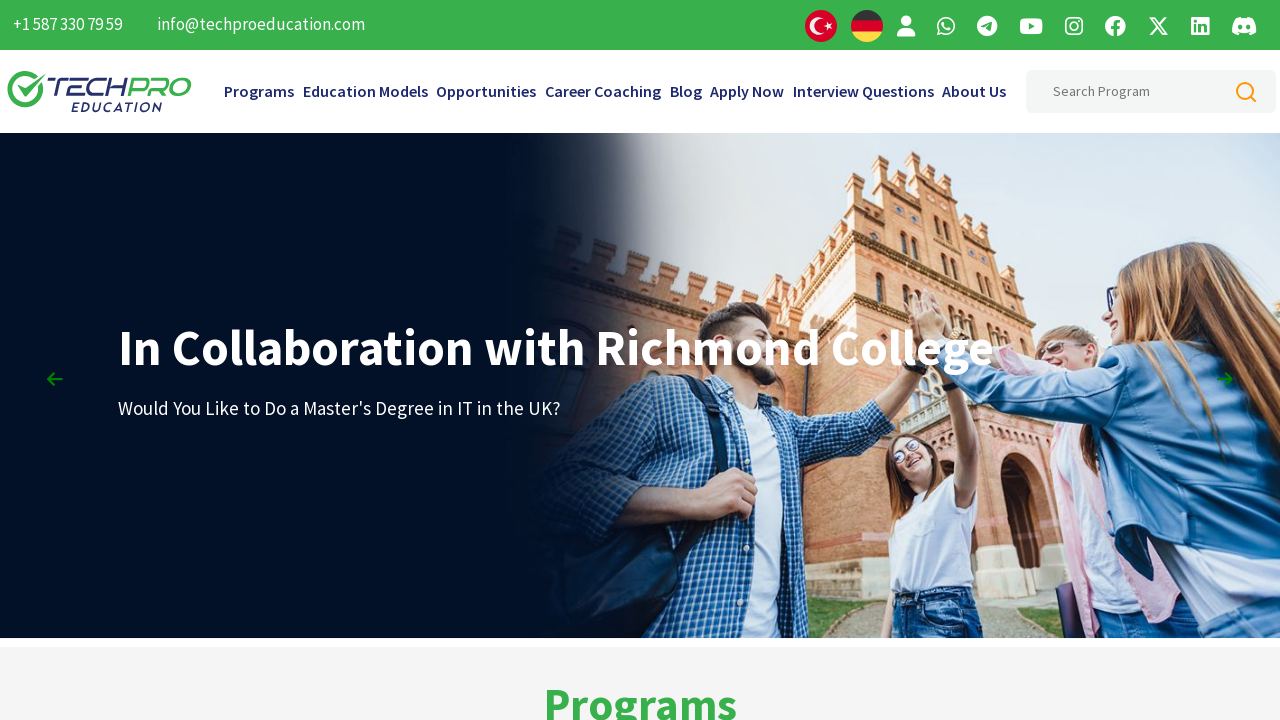